Tests JavaScript info alert by clicking the alert button, verifying the alert text, and accepting it

Starting URL: http://the-internet.herokuapp.com/javascript_alerts

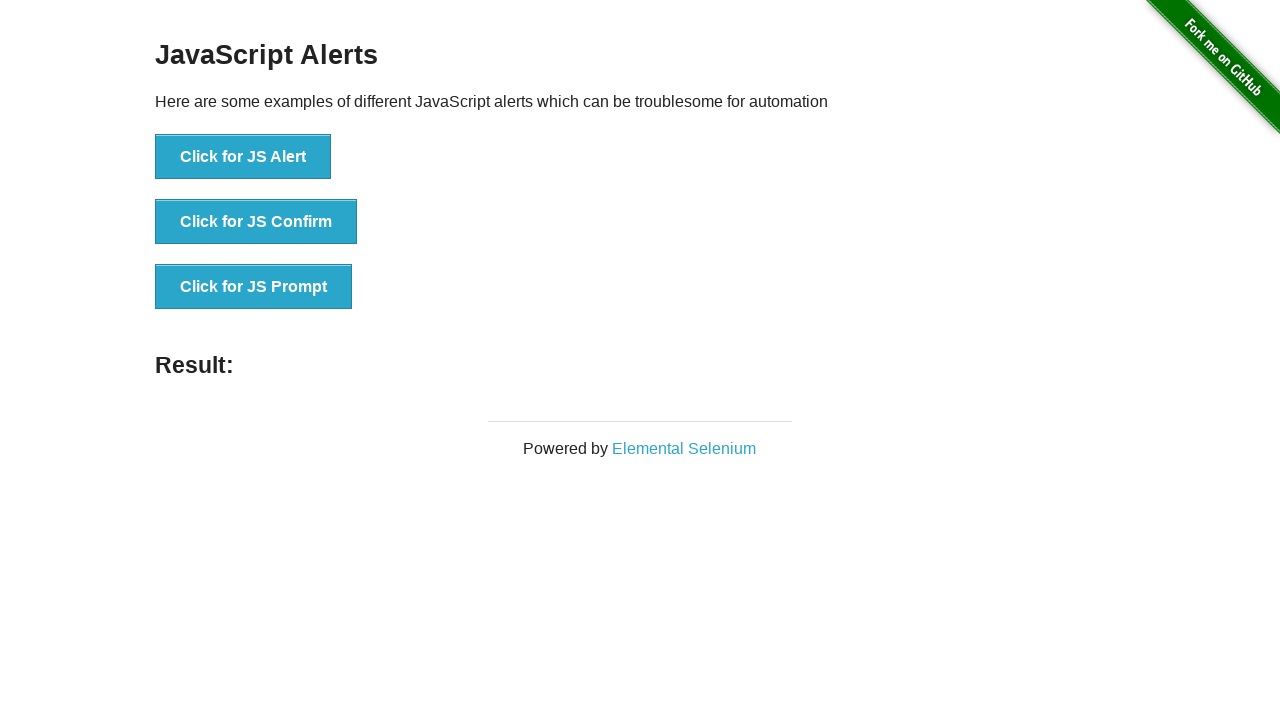

Clicked the JavaScript alert button at (243, 157) on button[onclick='jsAlert()']
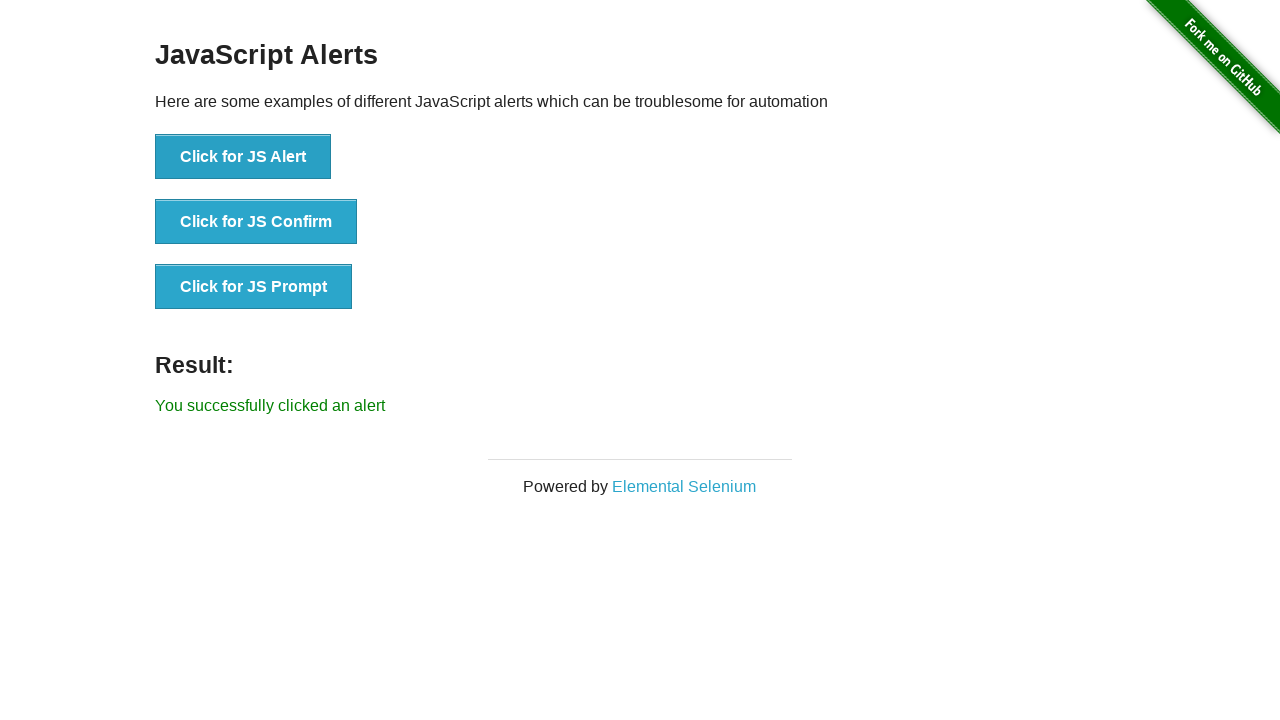

Set up dialog handler to accept alert
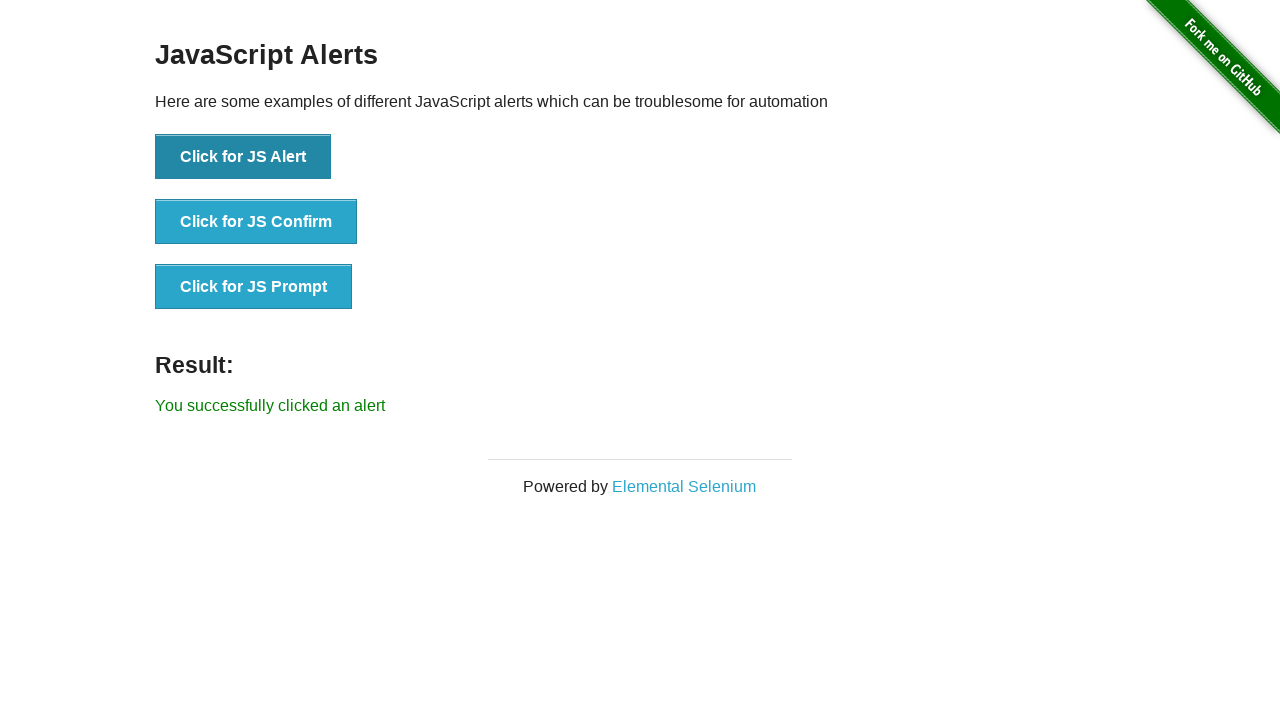

Alert was accepted and result element appeared
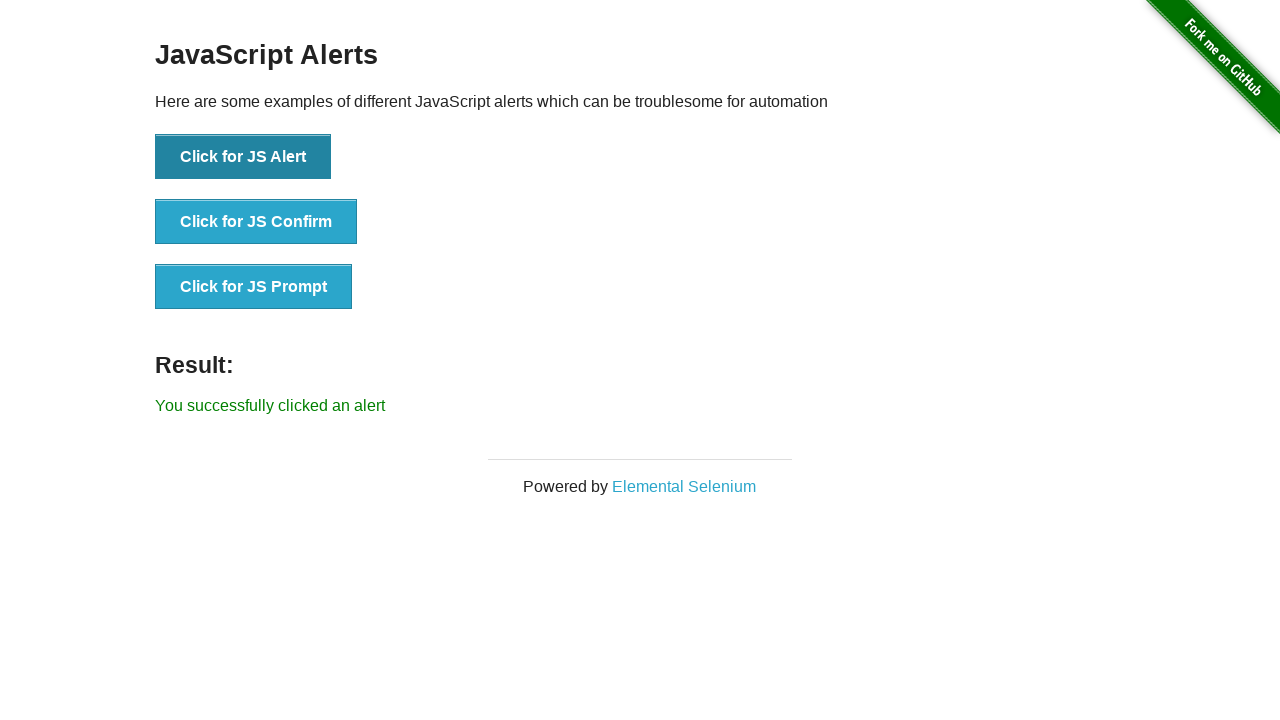

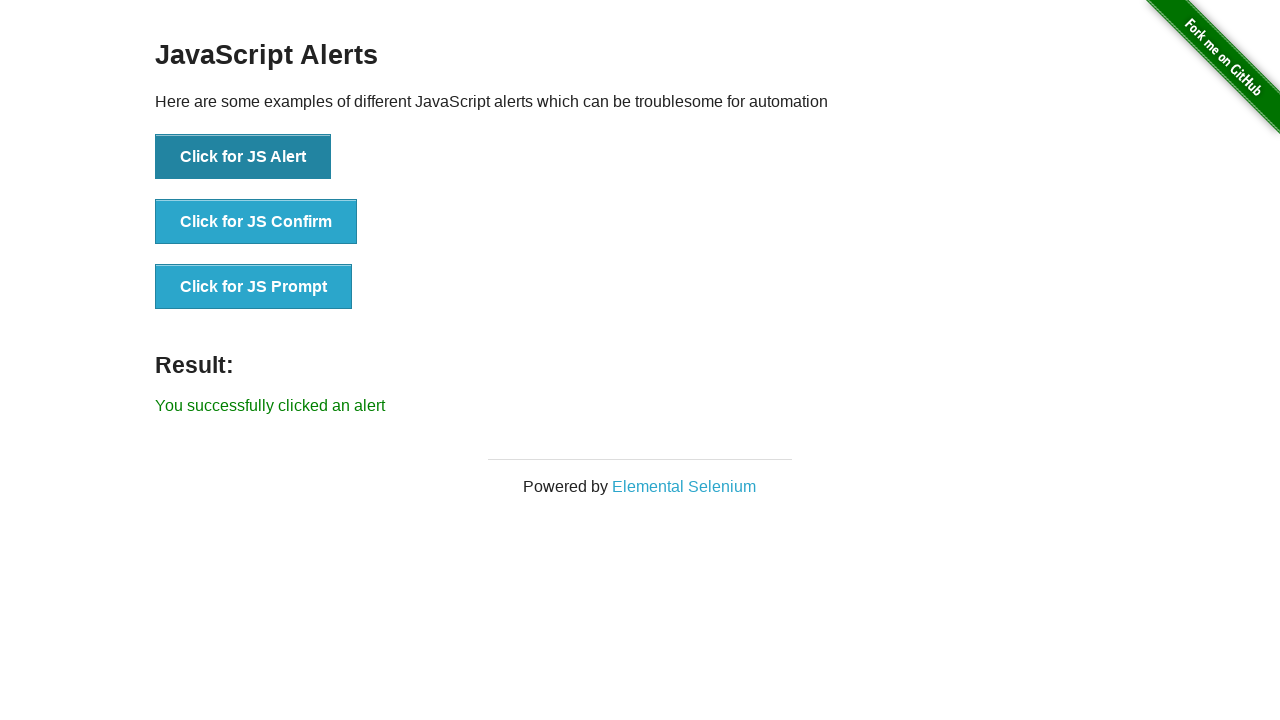